Tests marking individual todo items as complete by checking their checkboxes

Starting URL: https://demo.playwright.dev/todomvc

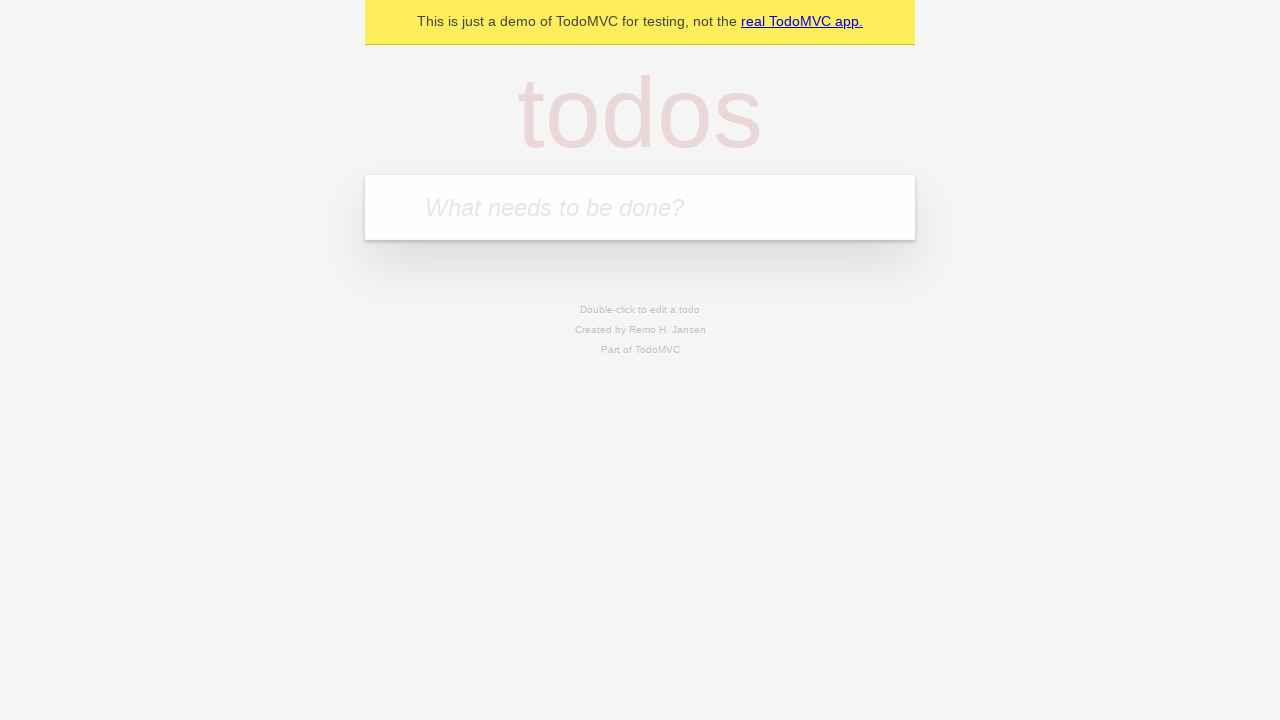

Filled input field with first todo item 'buy some cheese' on internal:attr=[placeholder="What needs to be done?"i]
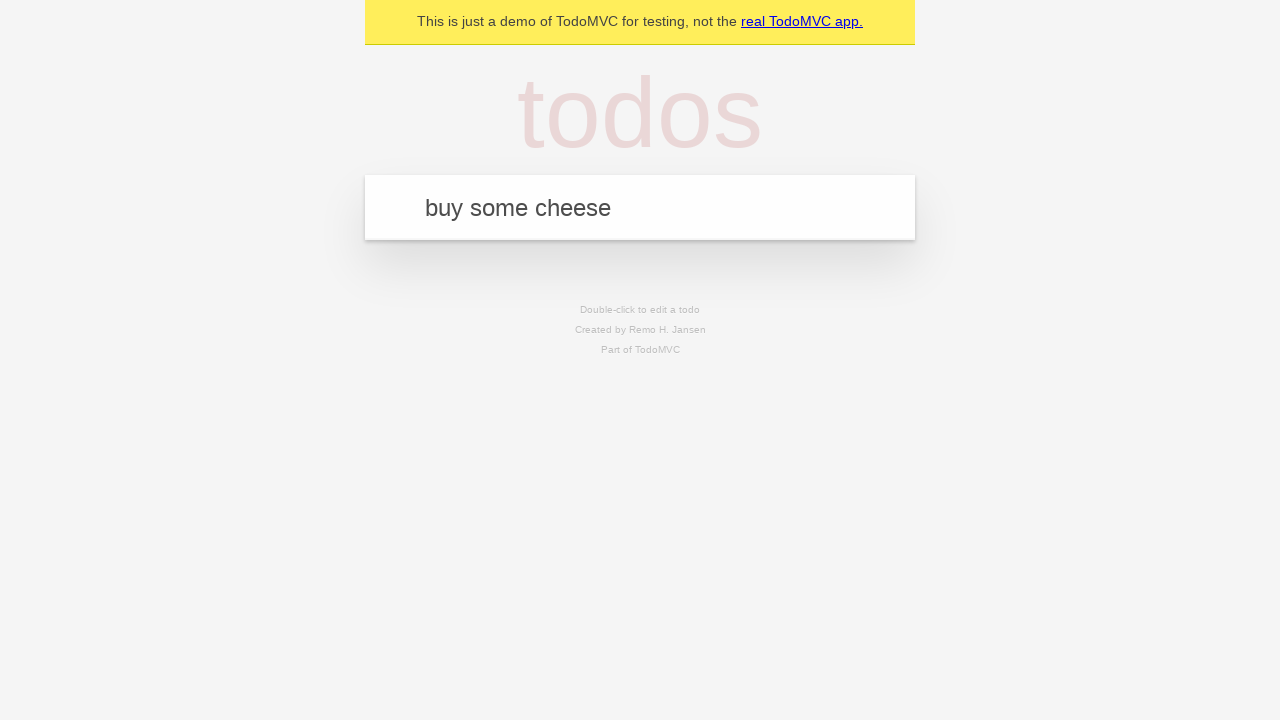

Pressed Enter to create first todo item on internal:attr=[placeholder="What needs to be done?"i]
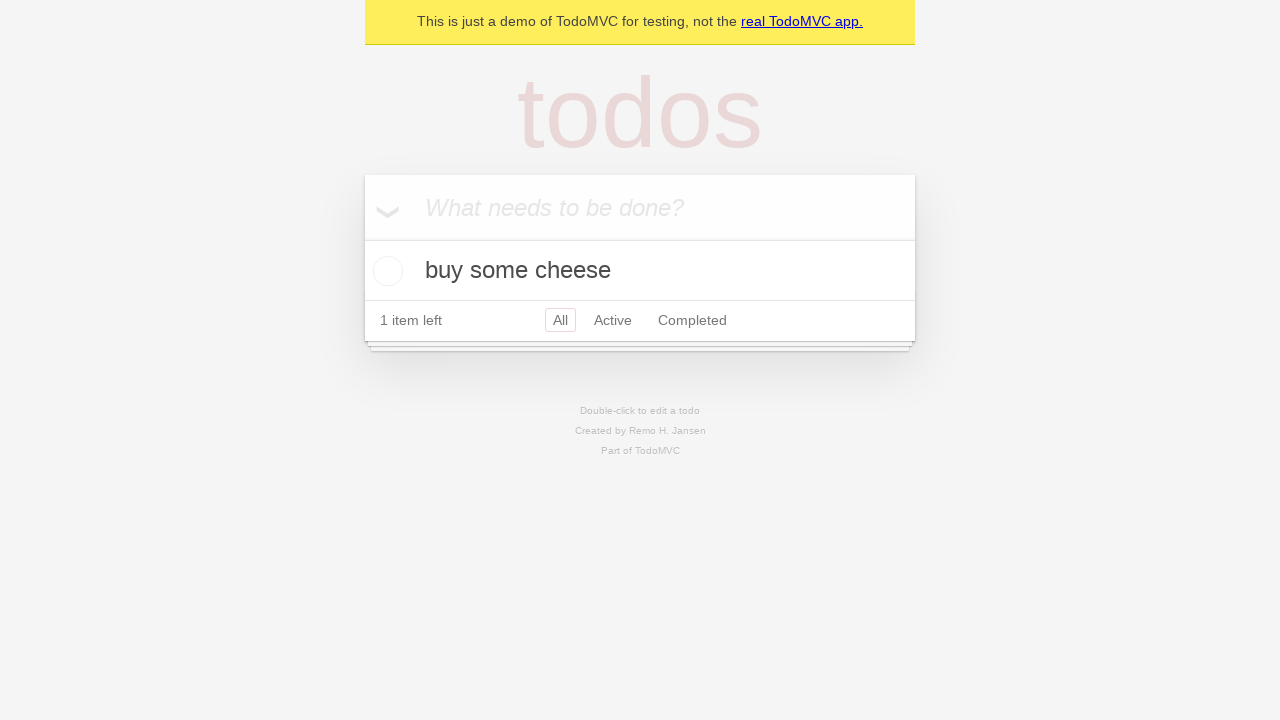

Filled input field with second todo item 'feed the cat' on internal:attr=[placeholder="What needs to be done?"i]
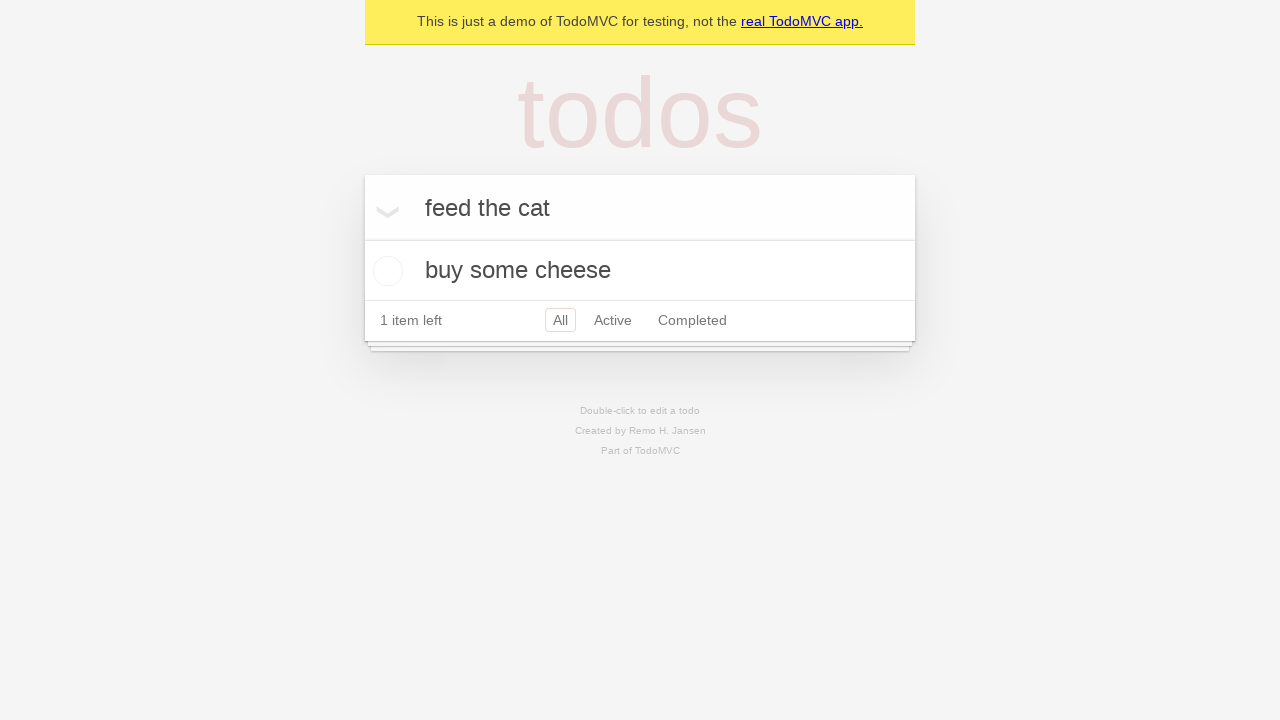

Pressed Enter to create second todo item on internal:attr=[placeholder="What needs to be done?"i]
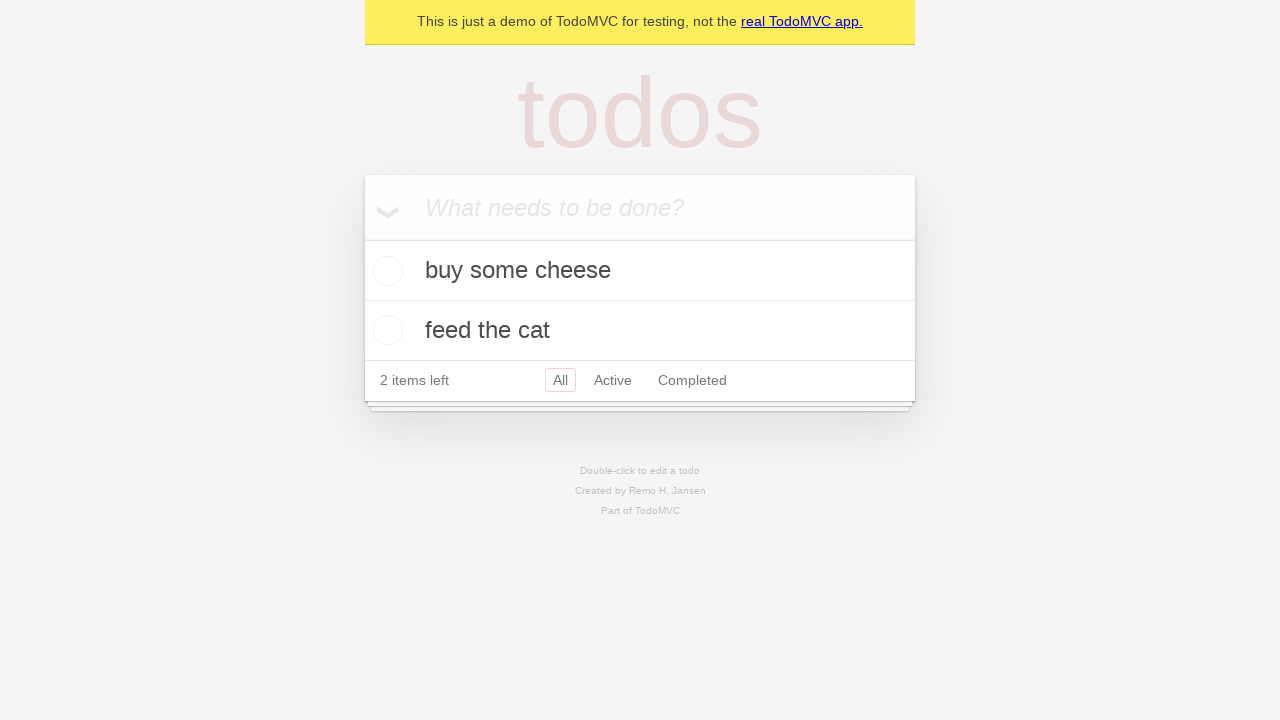

Waited for second todo item to appear in the DOM
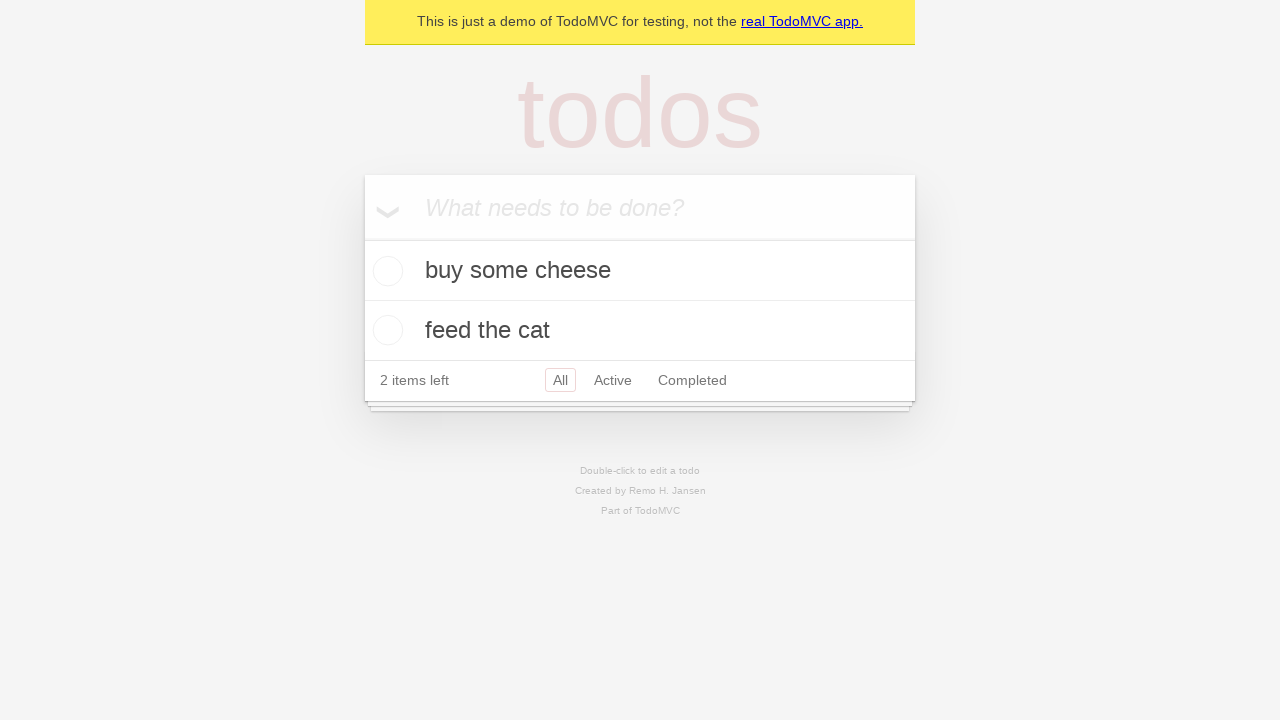

Marked first todo item 'buy some cheese' as complete at (385, 271) on internal:testid=[data-testid="todo-item"s] >> nth=0 >> internal:role=checkbox
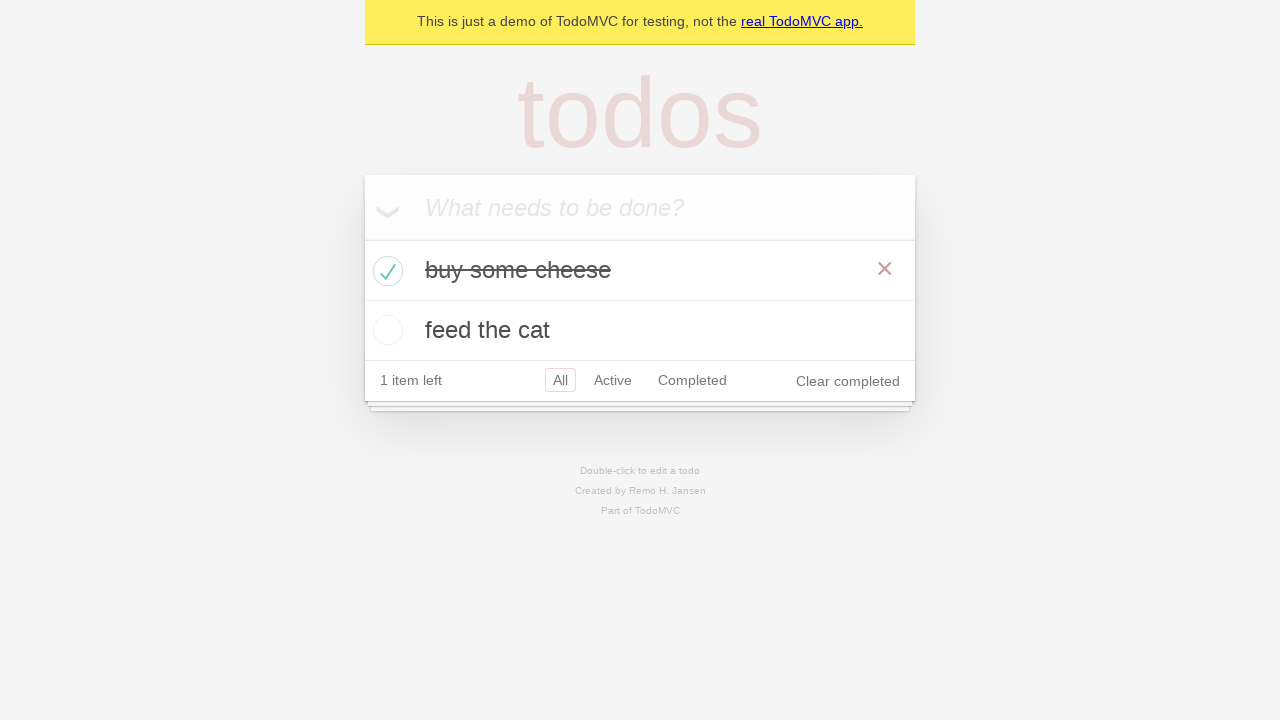

Marked second todo item 'feed the cat' as complete at (385, 330) on internal:testid=[data-testid="todo-item"s] >> nth=1 >> internal:role=checkbox
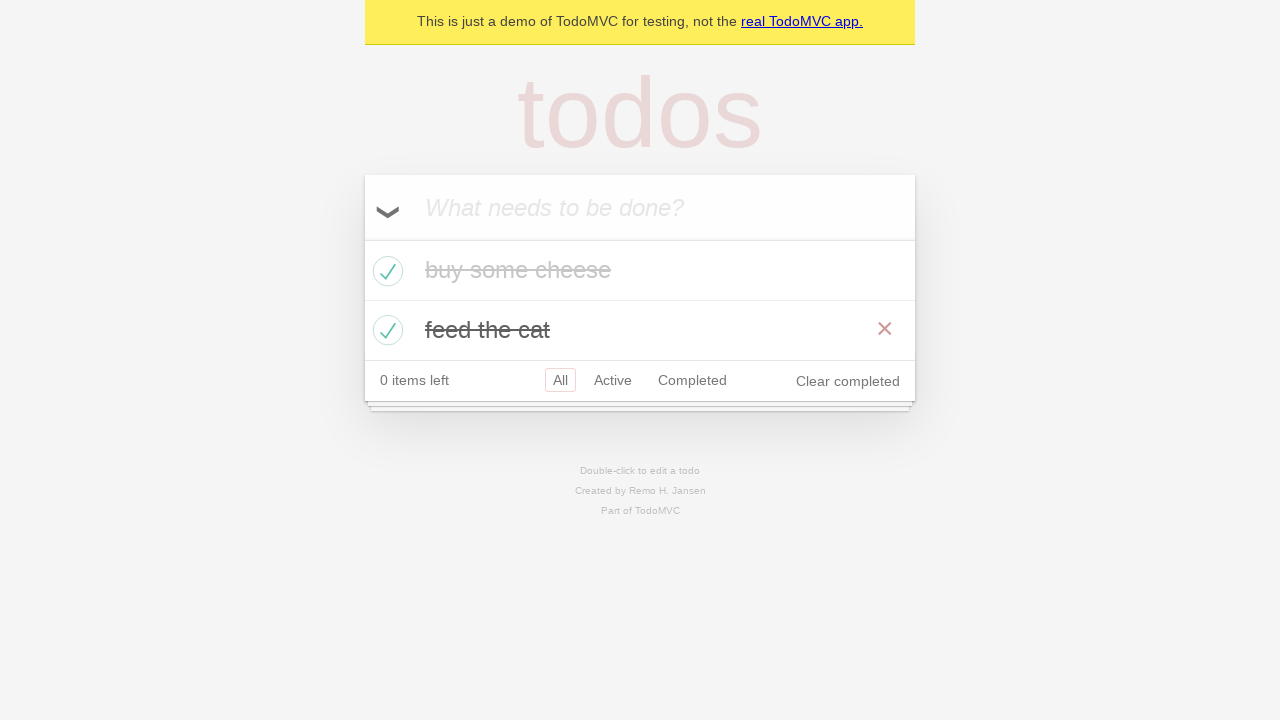

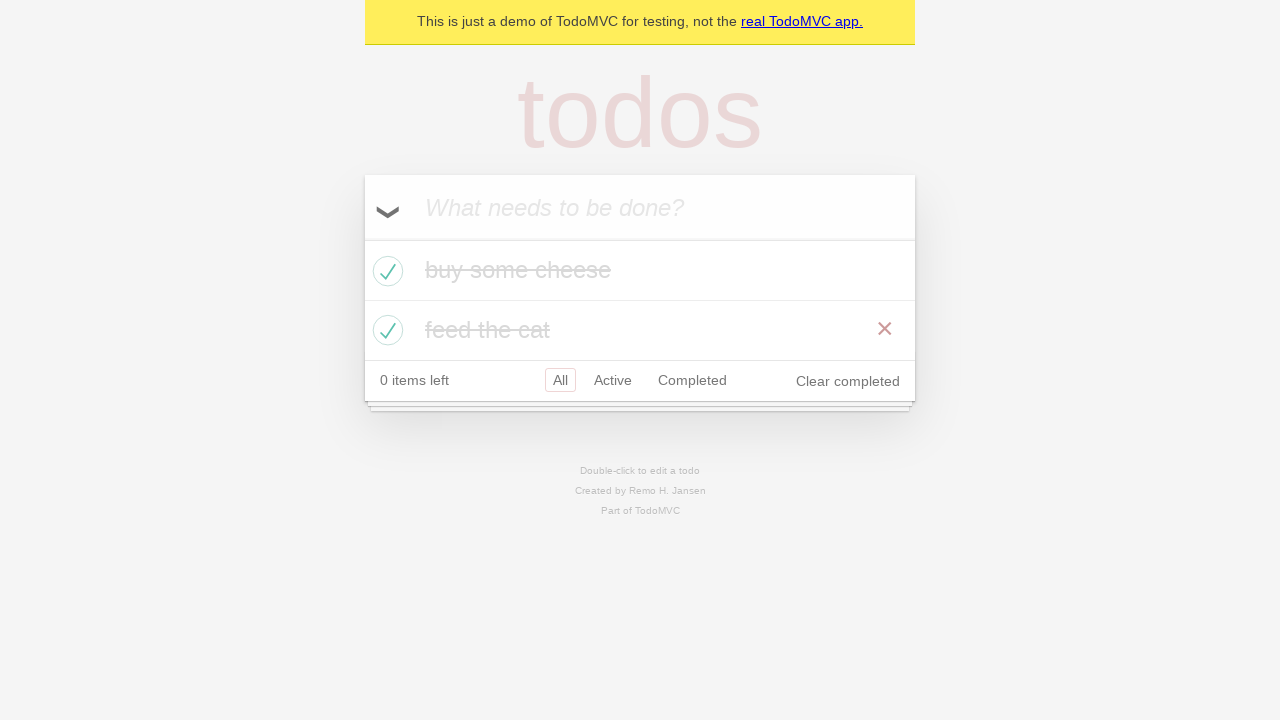